Tests dynamic element properties by waiting for a button to become enabled and another button to become visible after a delay.

Starting URL: https://demoqa.com/dynamic-properties

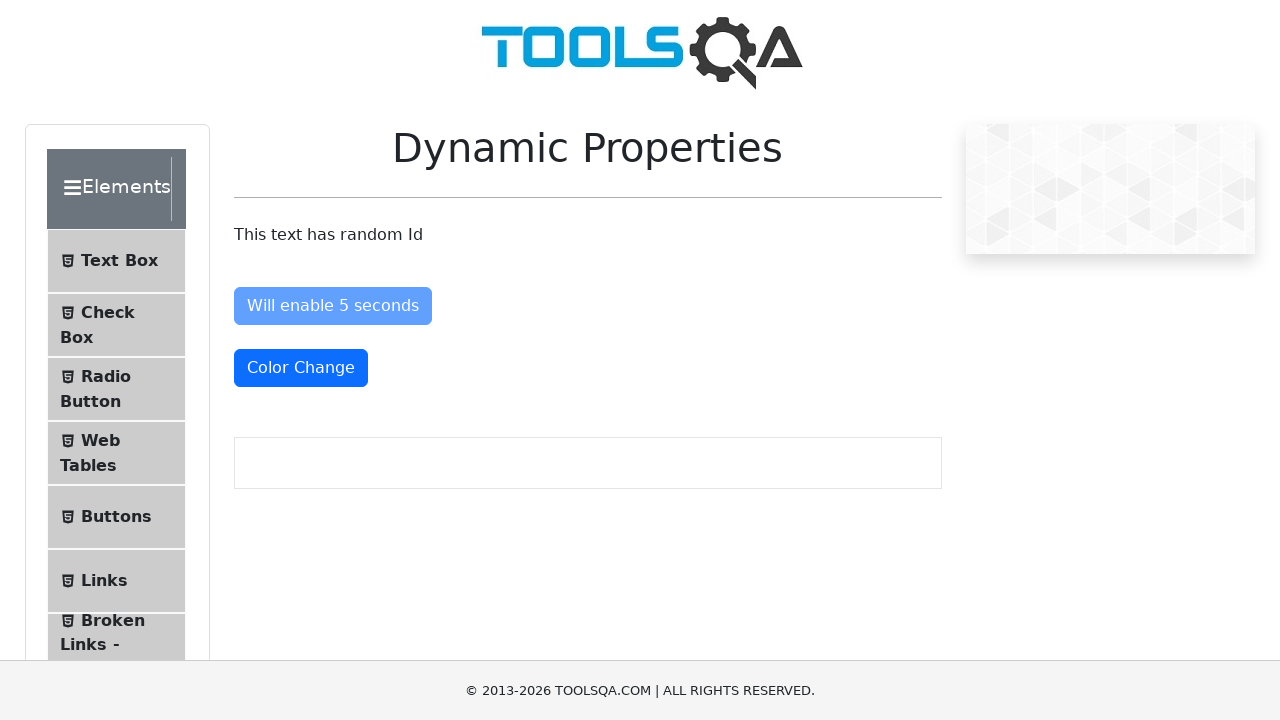

Waited for #enableAfter button to become visible
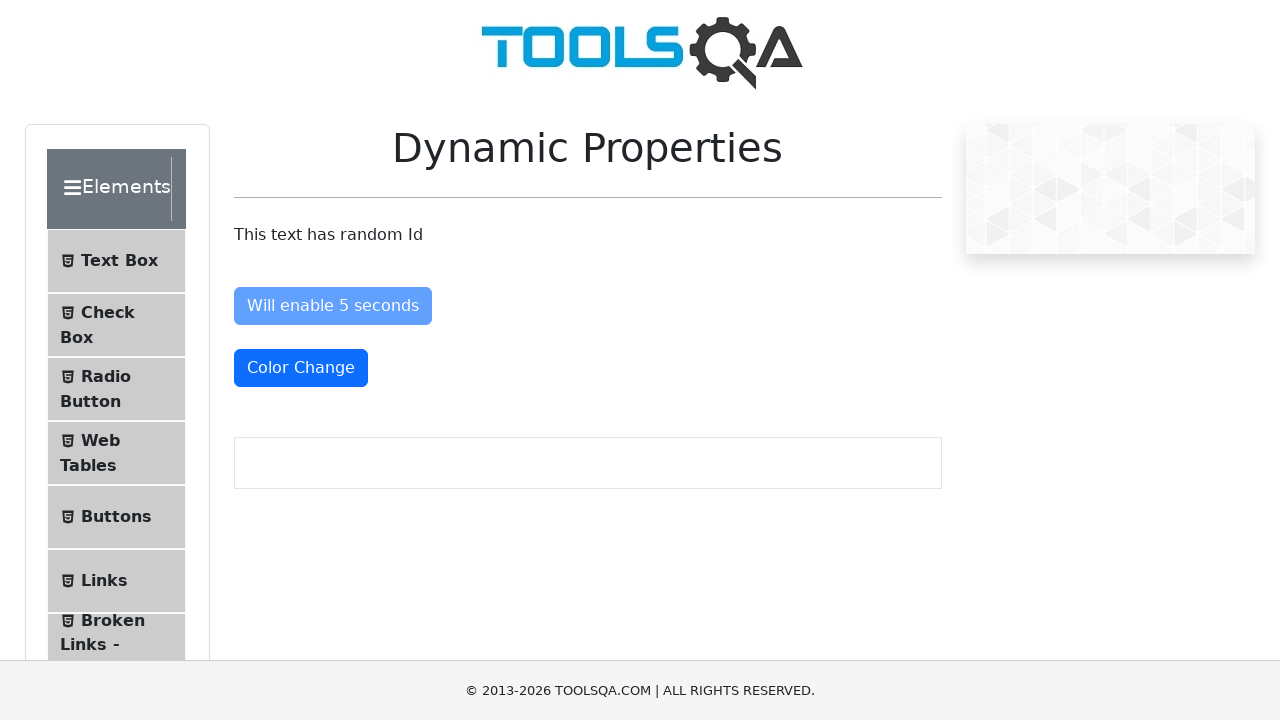

Waited for #enableAfter button to become enabled after 5 seconds
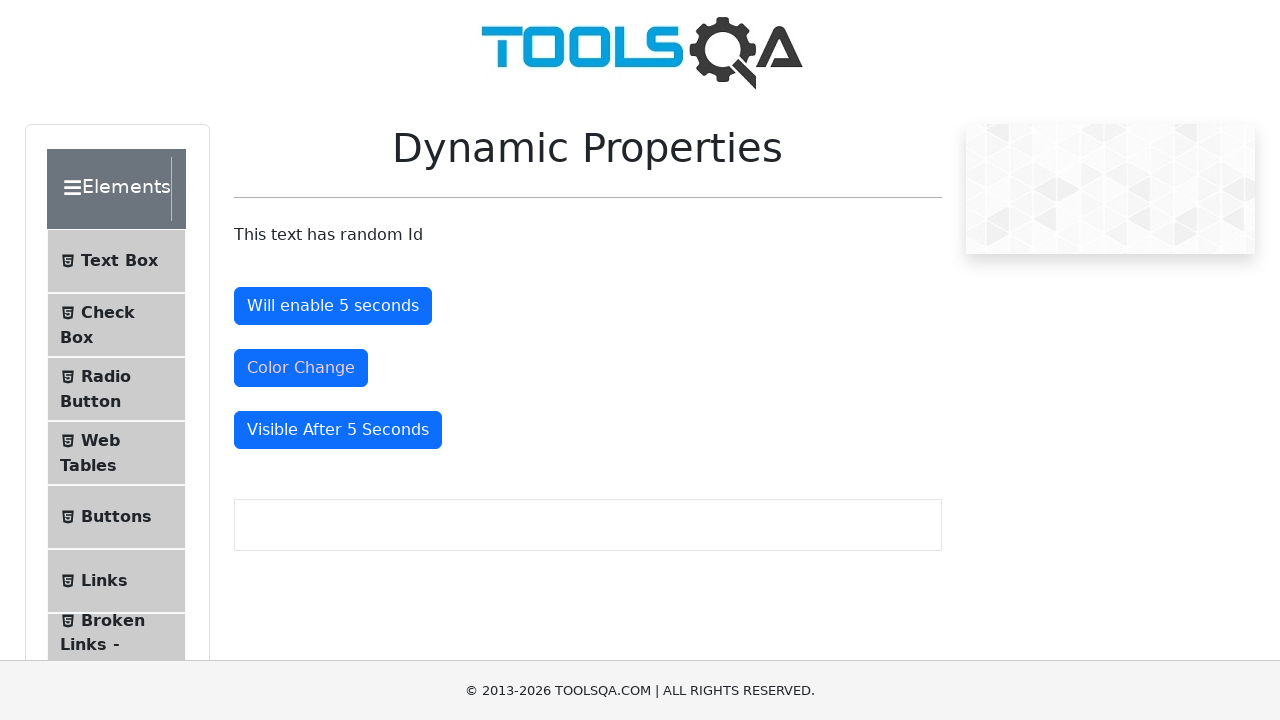

Waited for #visibleAfter button to become visible
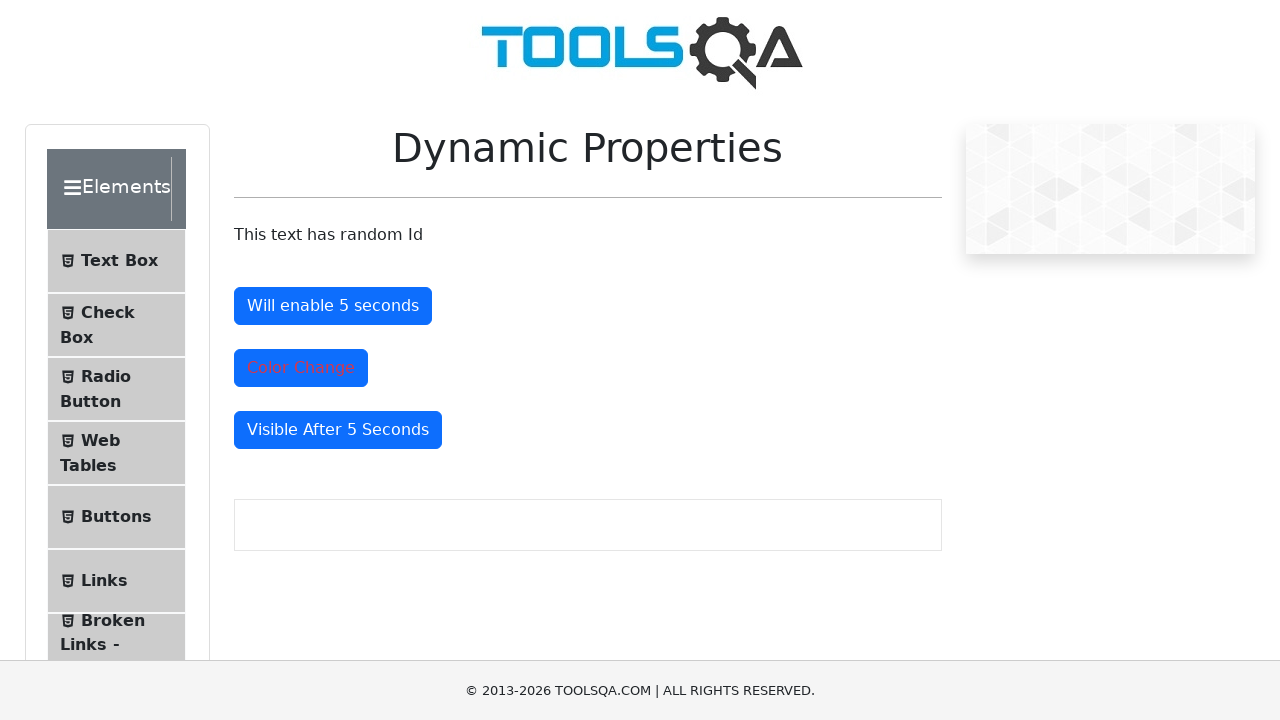

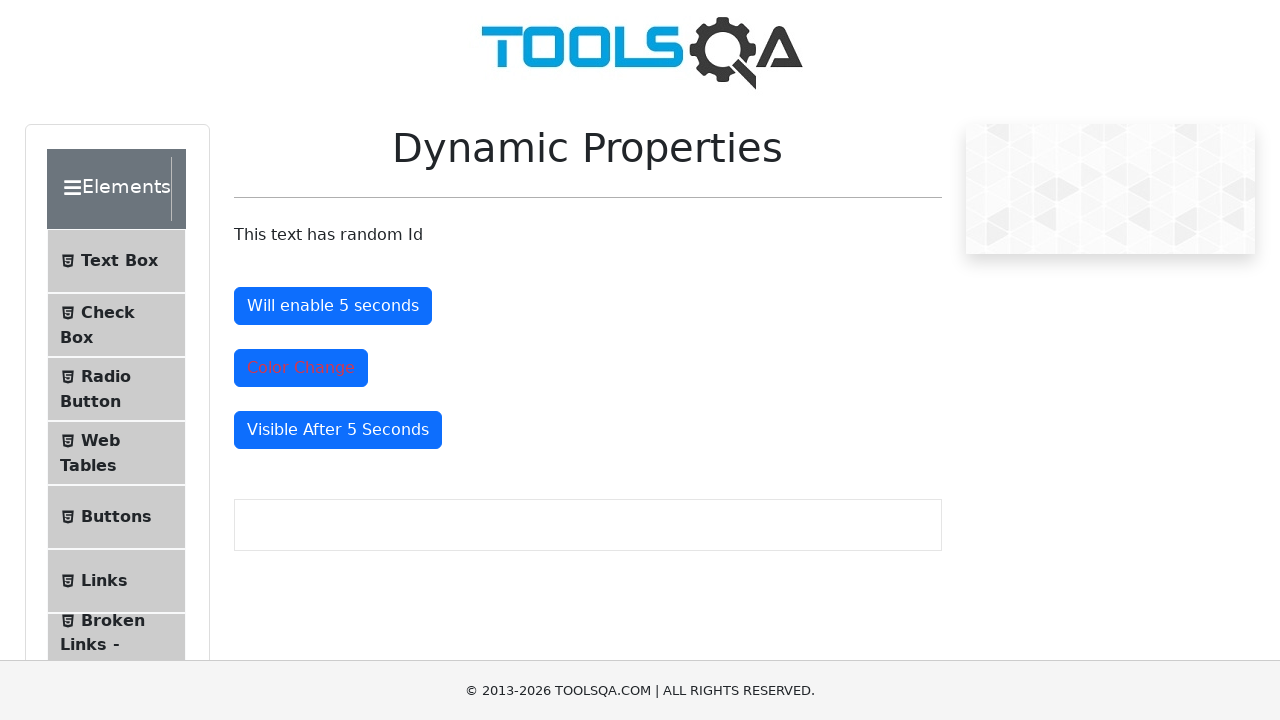